Tests scrolling functionality on Rediff.com by scrolling to the bottom of the page

Starting URL: https://www.rediff.com/

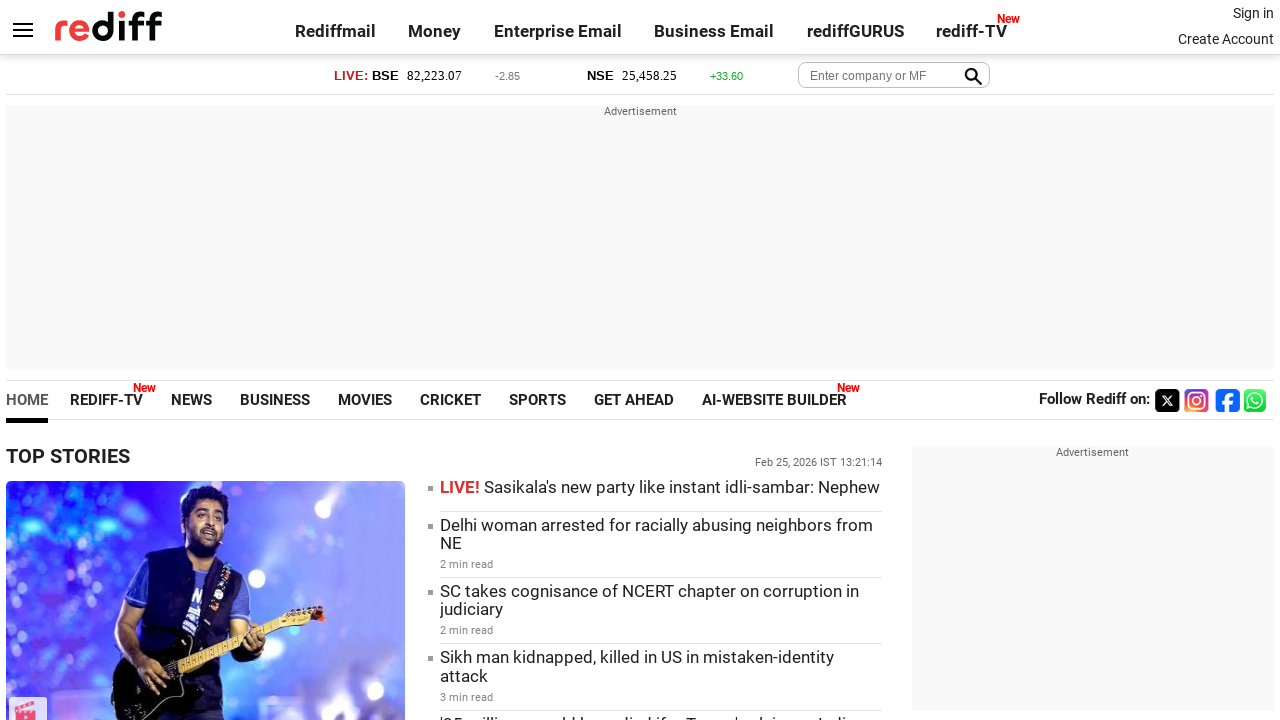

Scrolled to bottom of Rediff.com page
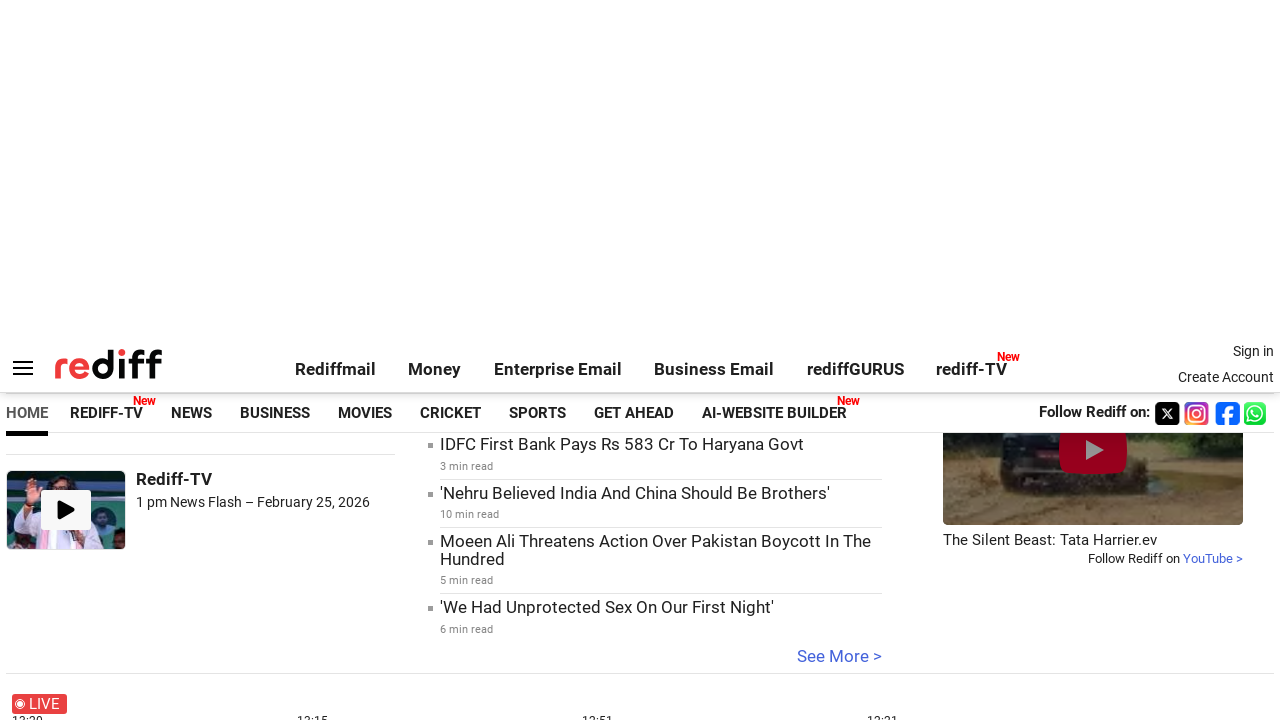

Waited 5 seconds for lazy-loaded content to load
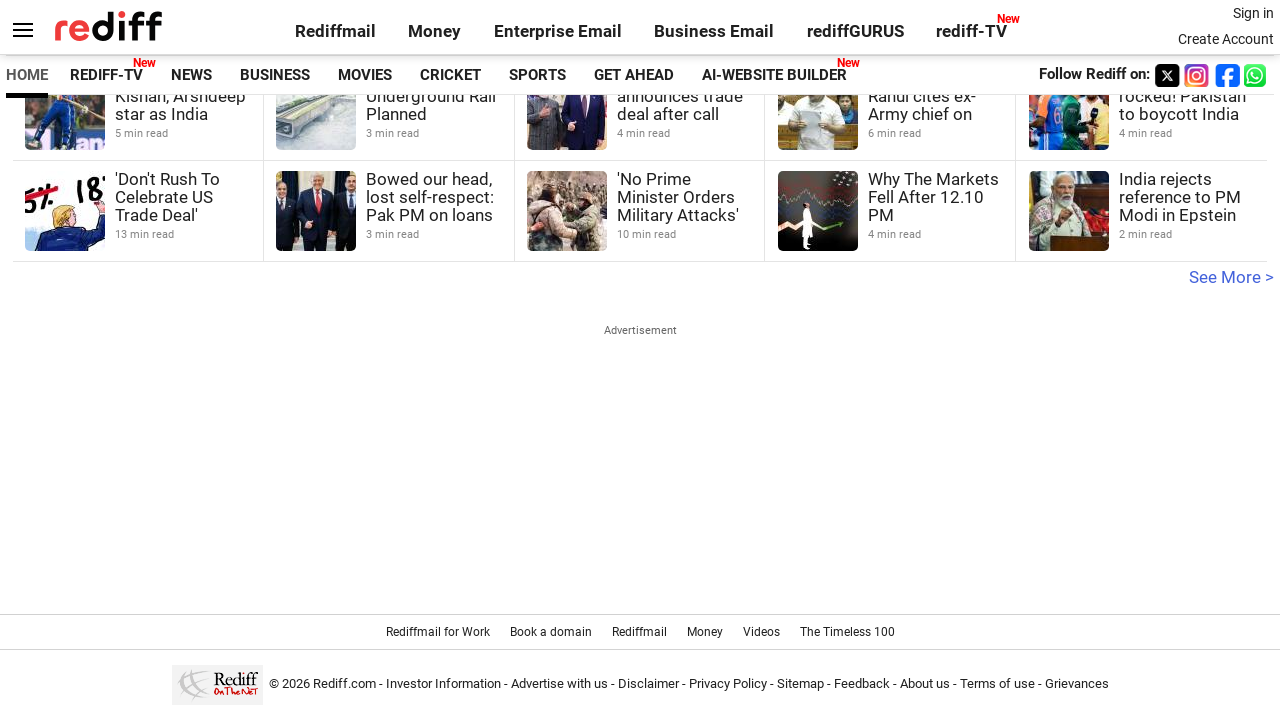

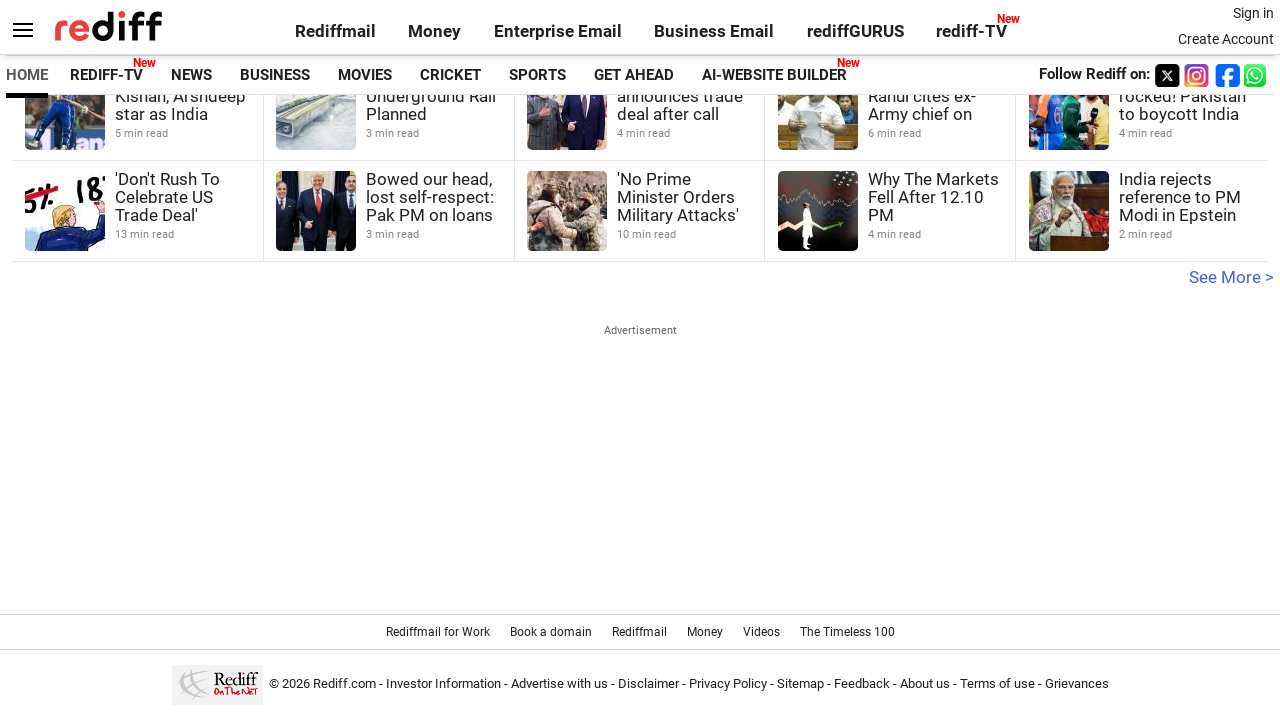